Tests navigation to status code 200 page by clicking the corresponding link

Starting URL: https://the-internet.herokuapp.com/status_codes

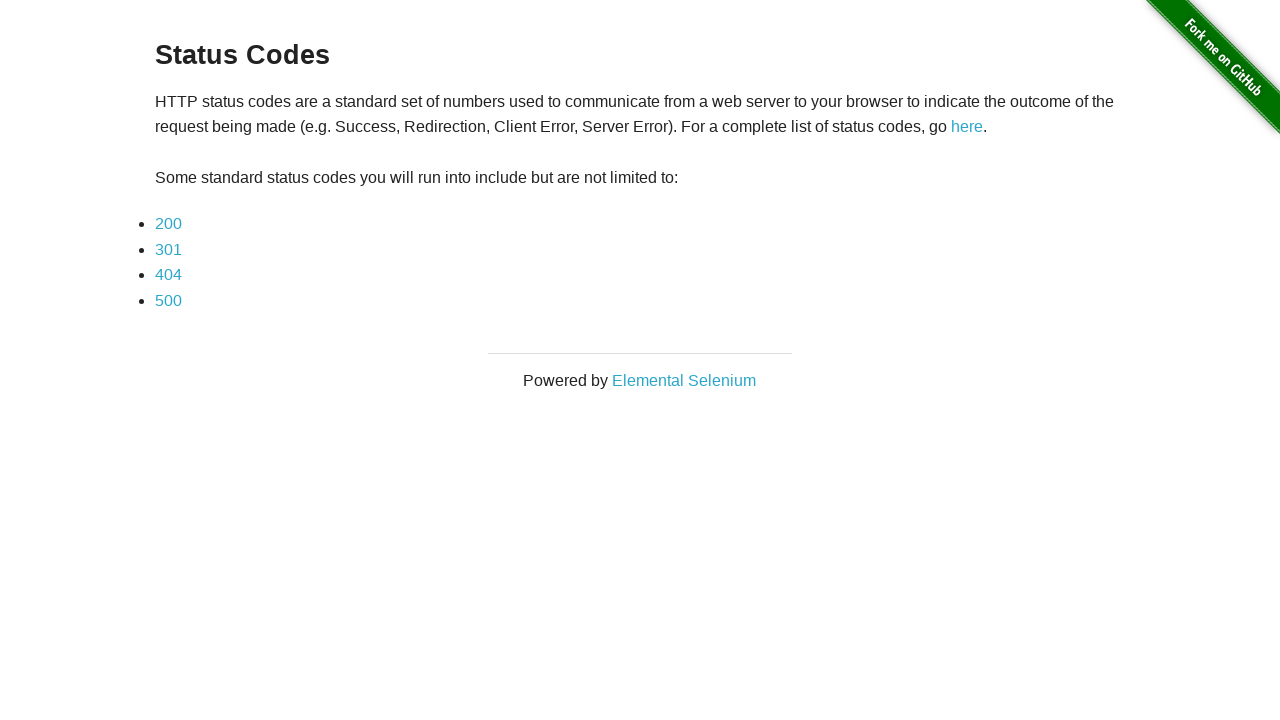

Waited for status code 200 link to be available
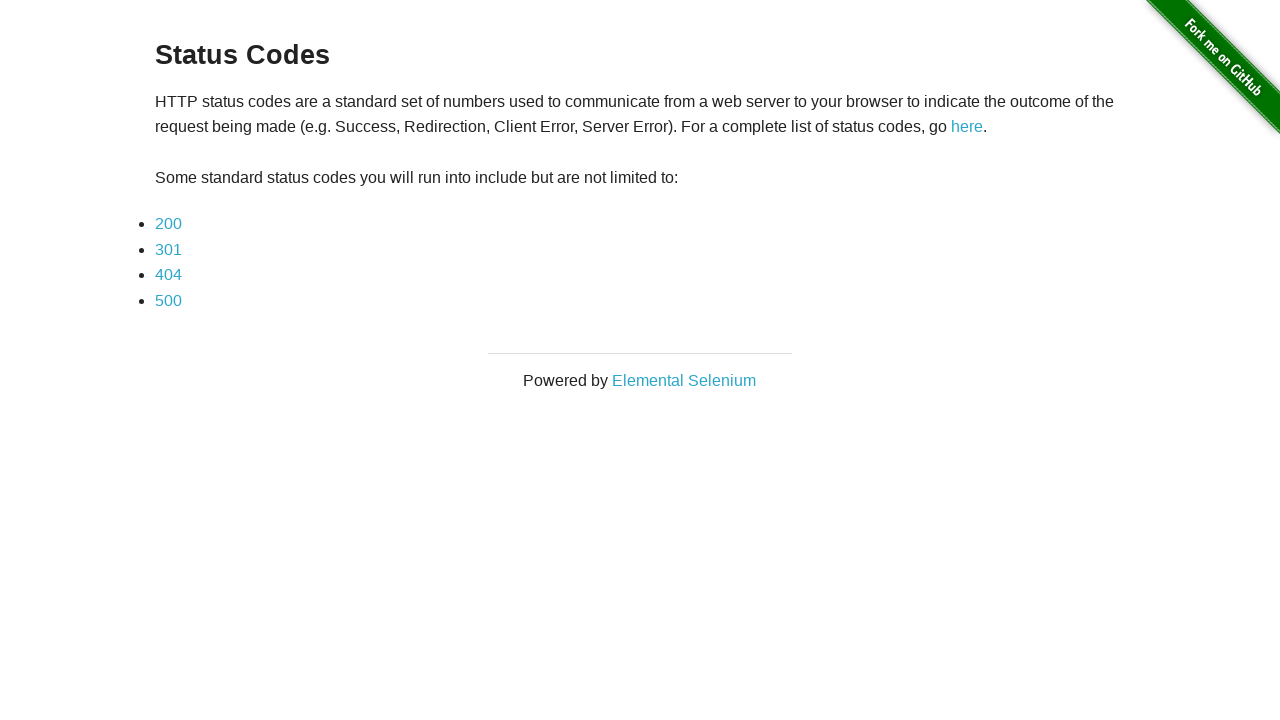

Clicked on status code 200 link at (168, 224) on text=200
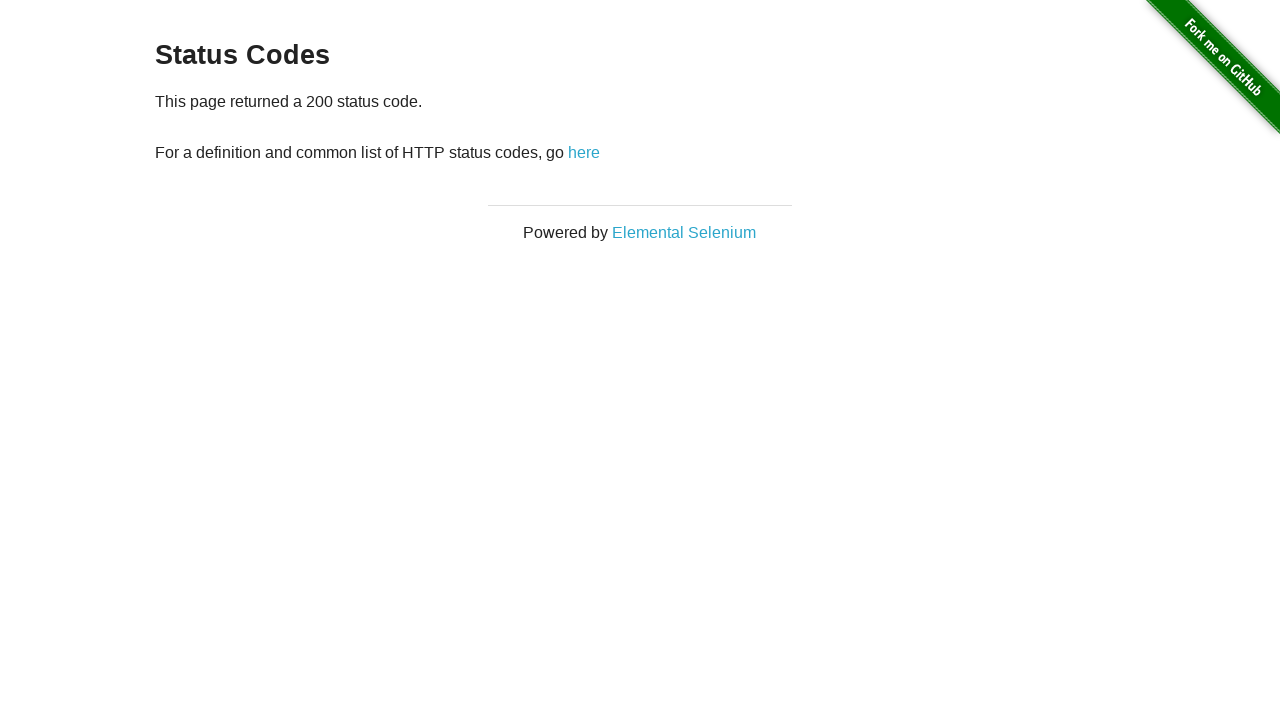

Navigation to status code 200 page completed
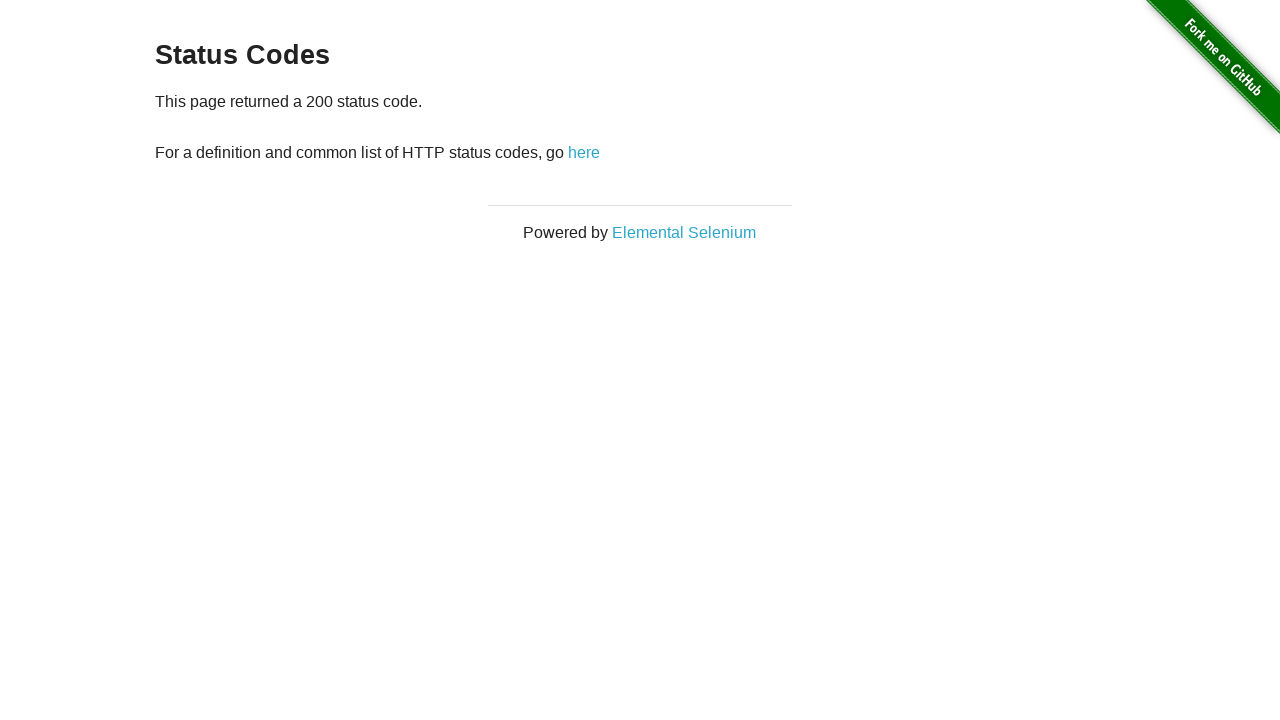

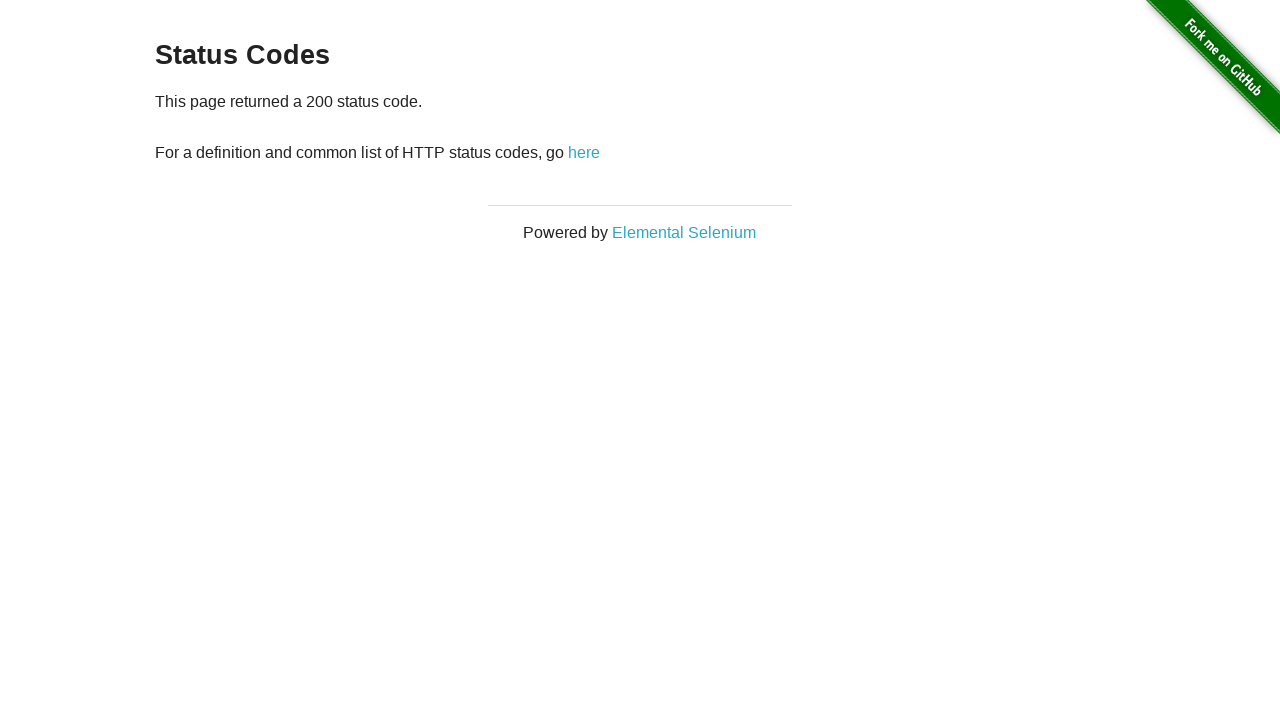